Navigates to the DemoBlaze e-commerce demo site and verifies that product elements are present and loaded on the homepage.

Starting URL: https://demoblaze.com/

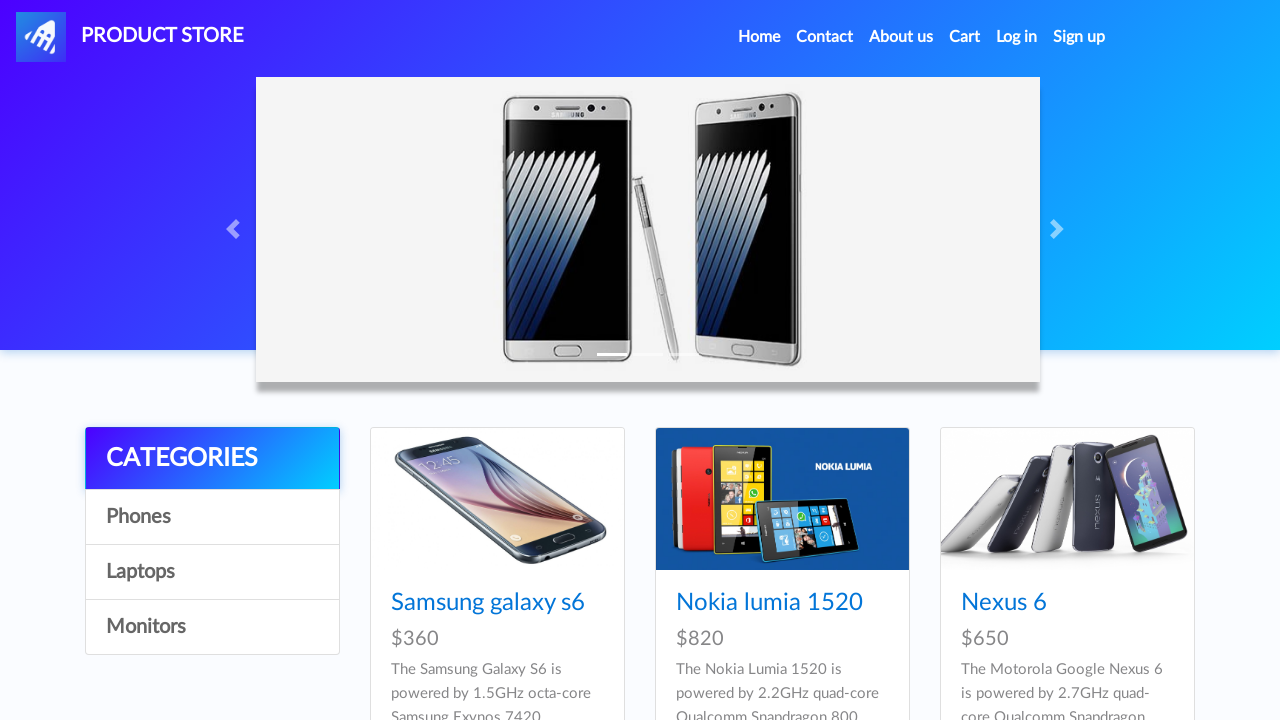

Waited for product container to be present
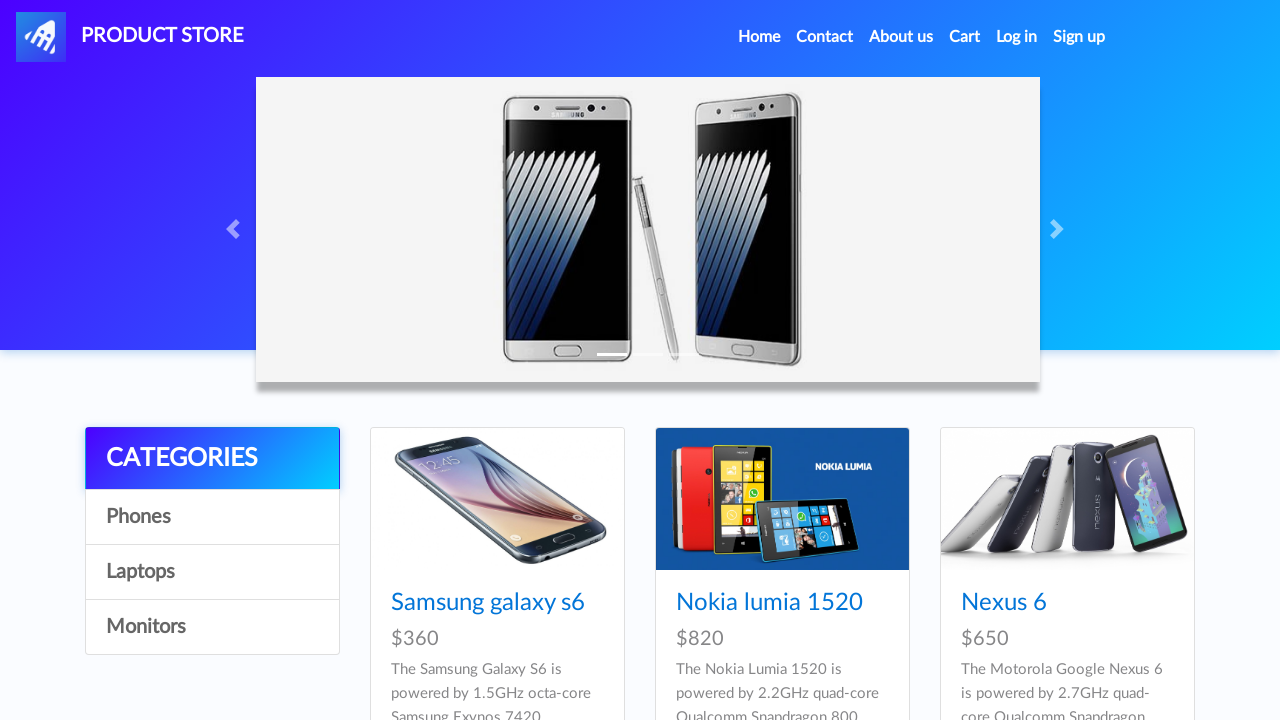

Located product links on the page
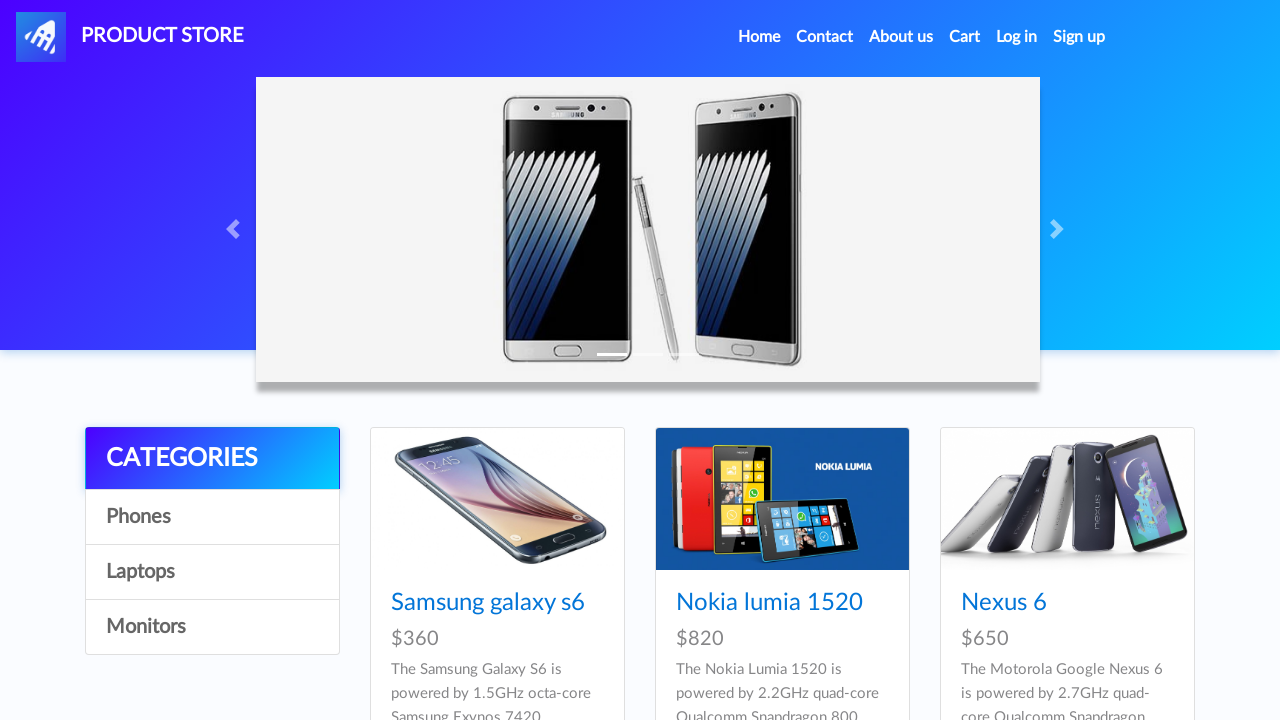

First product became visible
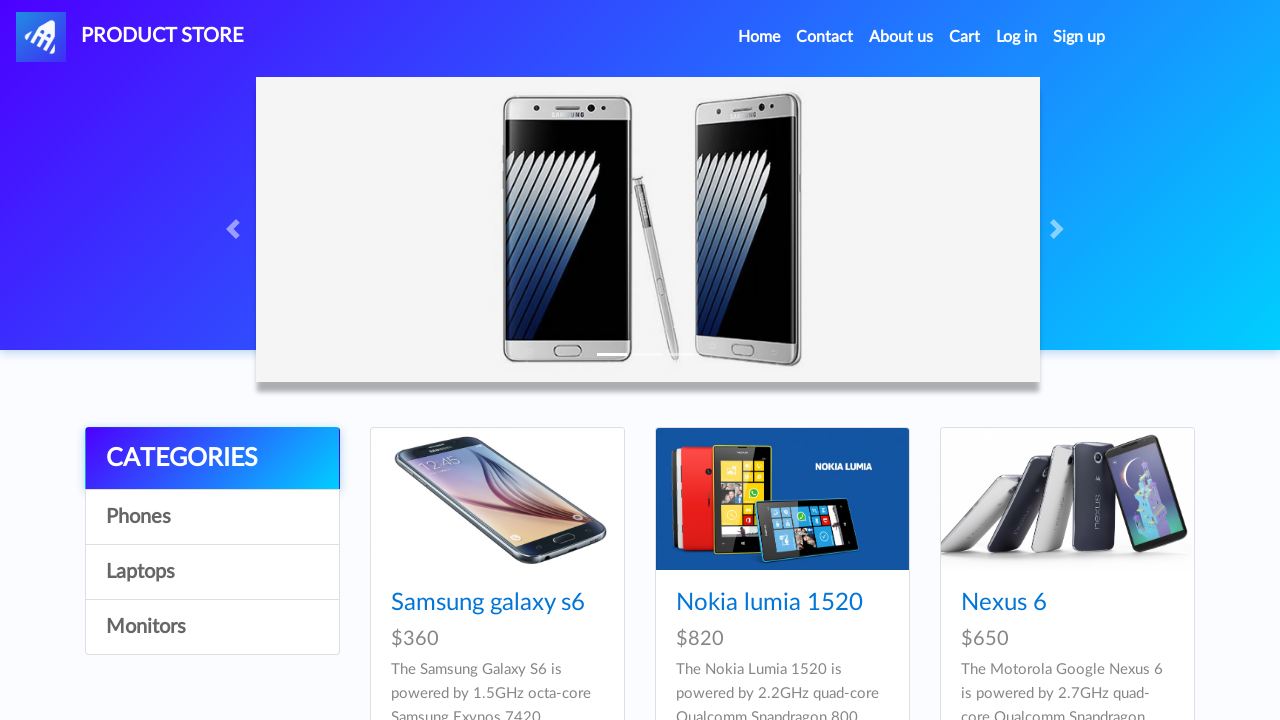

Verified that product count is greater than 0
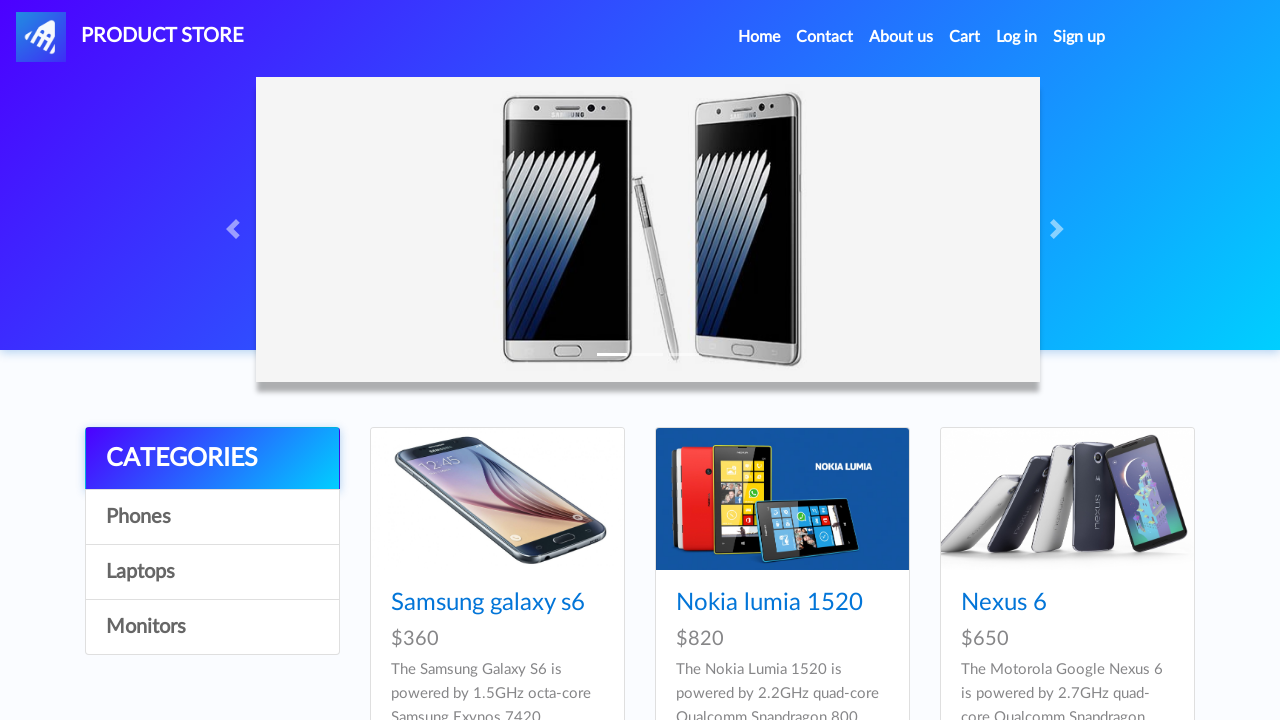

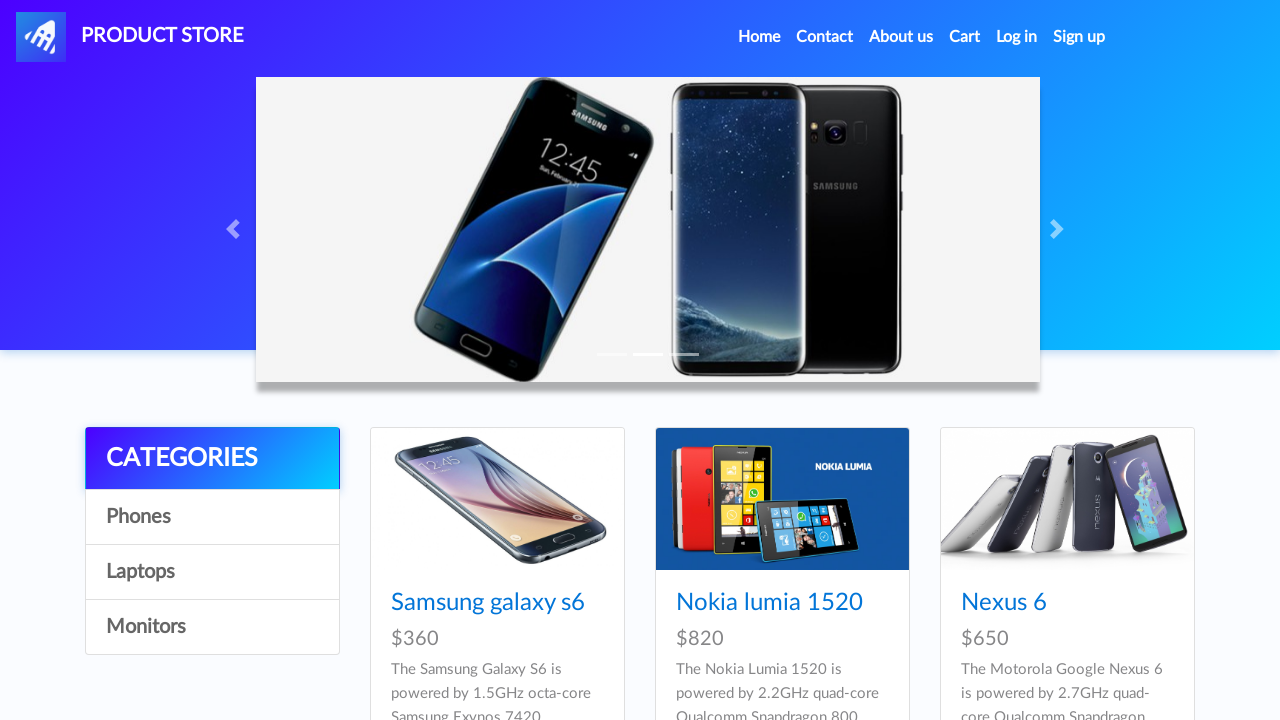